Tests alert handling functionality by entering a name in a text field, triggering an alert, and accepting it

Starting URL: https://www.rahulshettyacademy.com/AutomationPractice/

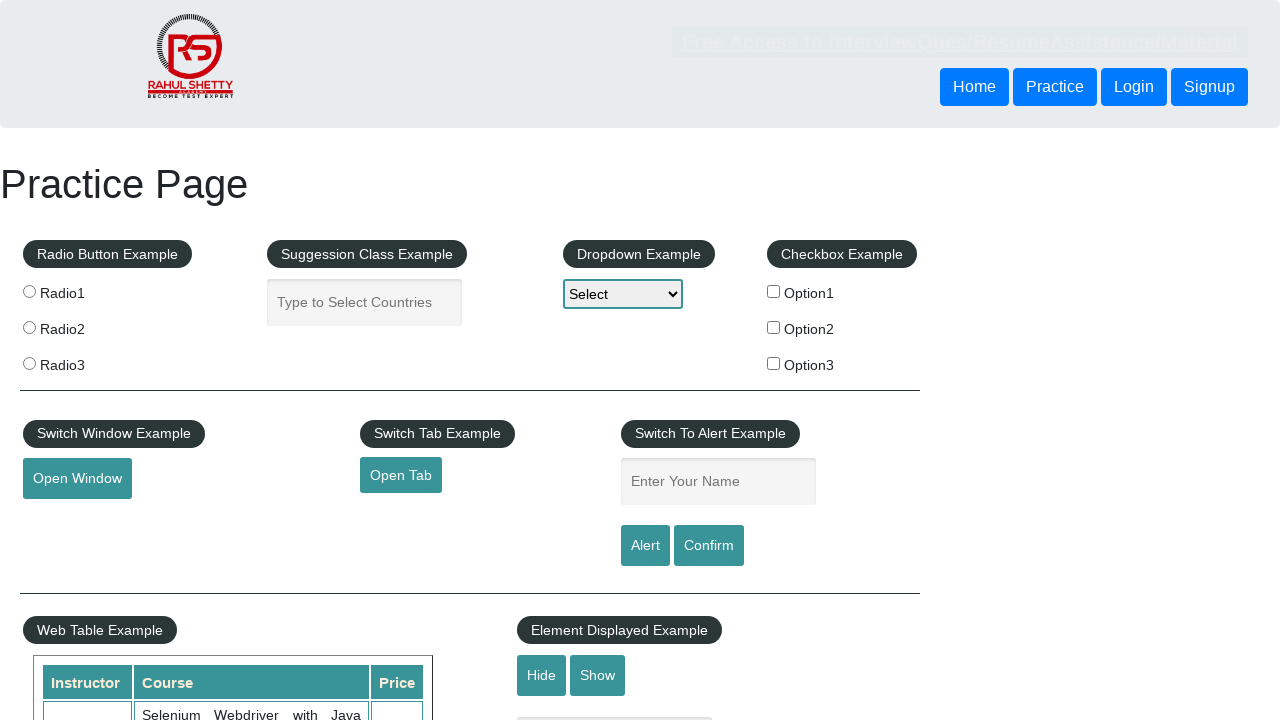

Filled name field with 'John Smith' on input[name='enter-name']
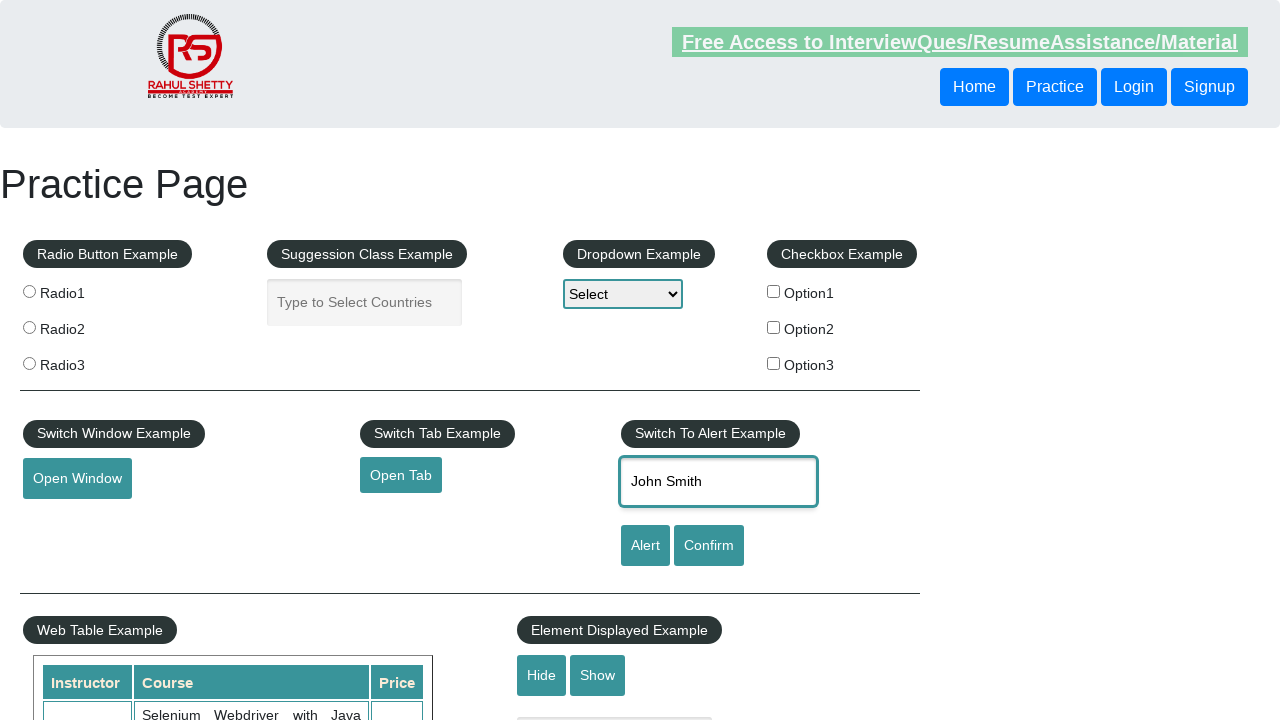

Clicked Alert button to trigger alert at (645, 546) on xpath=//input[@value='Alert']
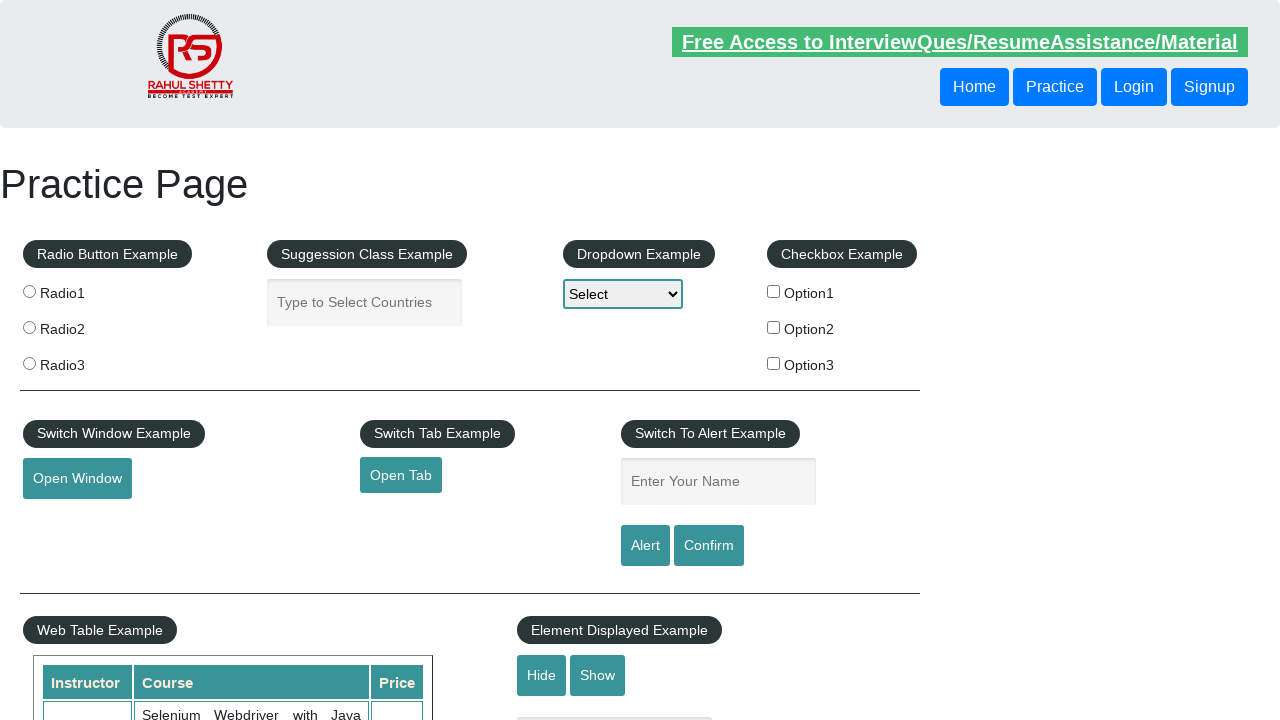

Alert dialog accepted
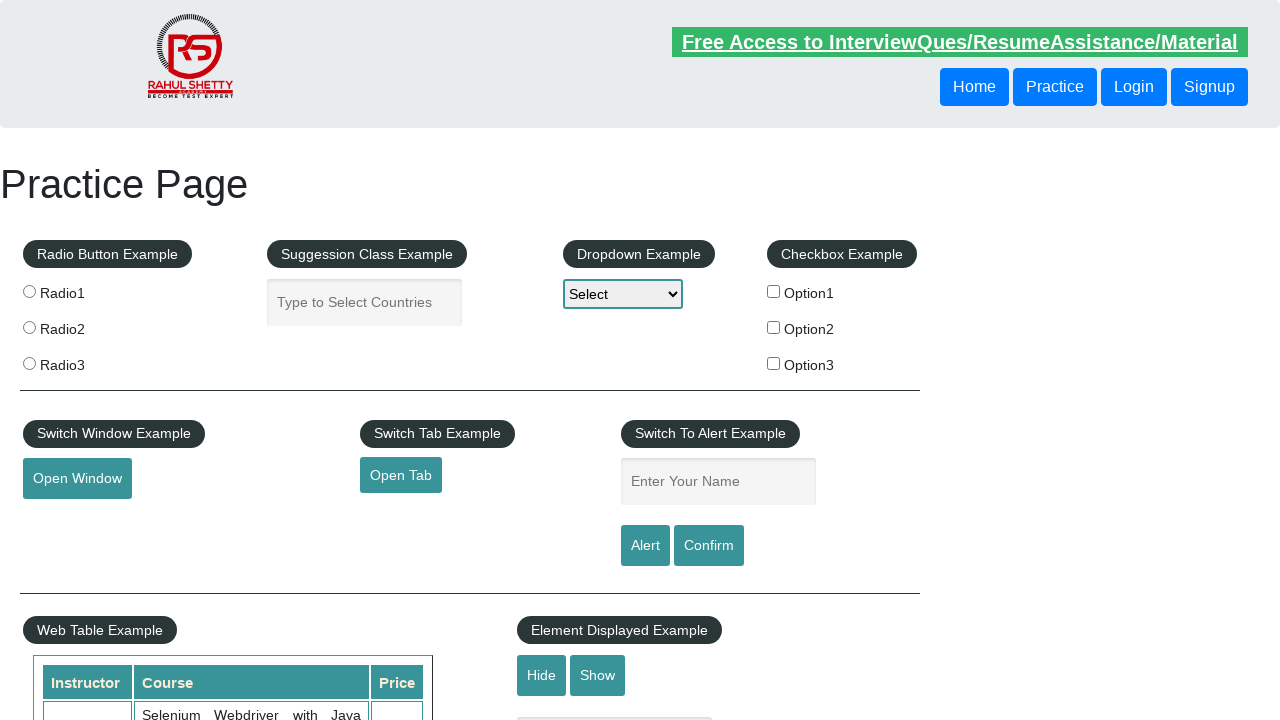

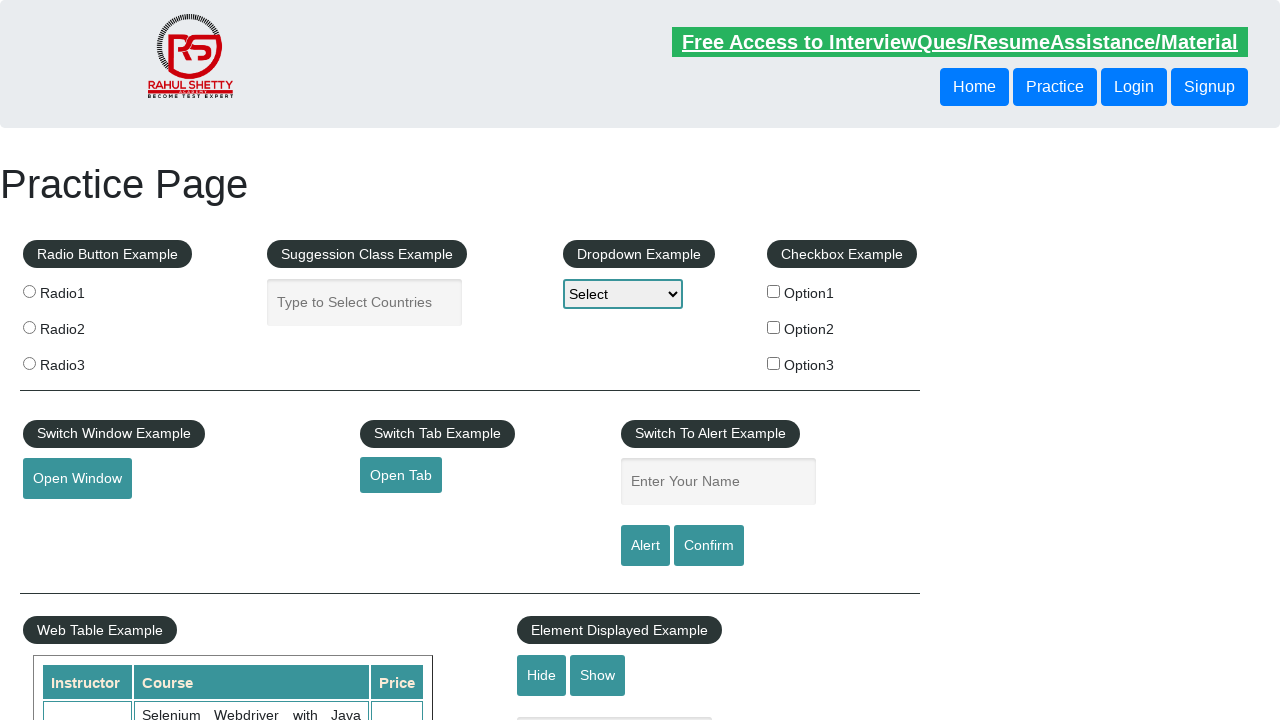